Tests clicking the "Get started" link and verifies navigation to the Installation page

Starting URL: https://playwright.dev/

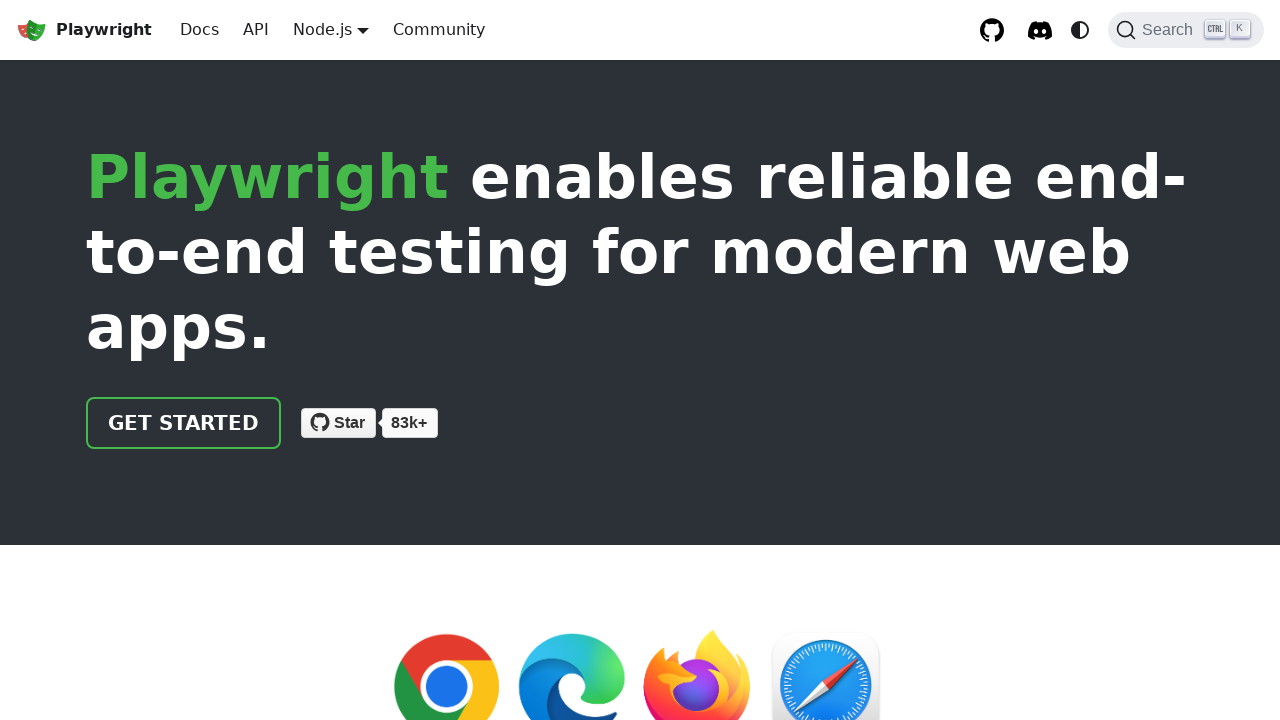

Clicked the 'Get started' link at (184, 423) on internal:role=link[name="Get started"i]
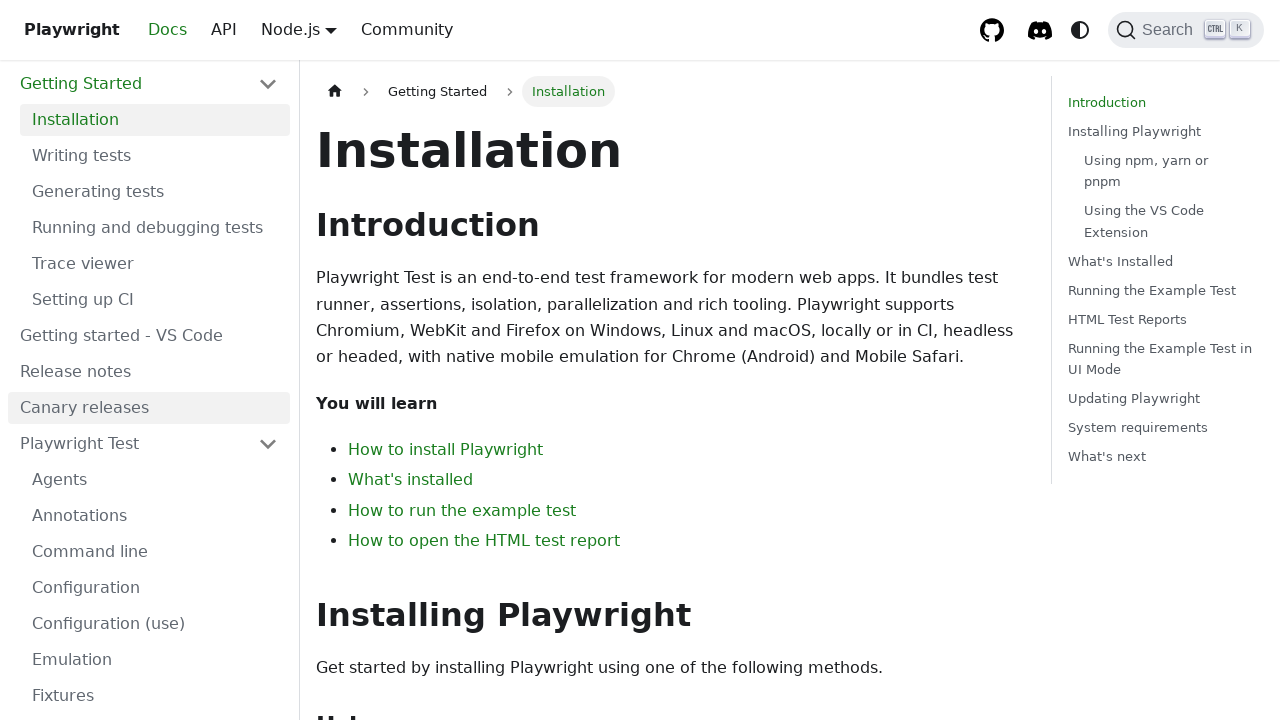

Installation heading is visible - navigation successful
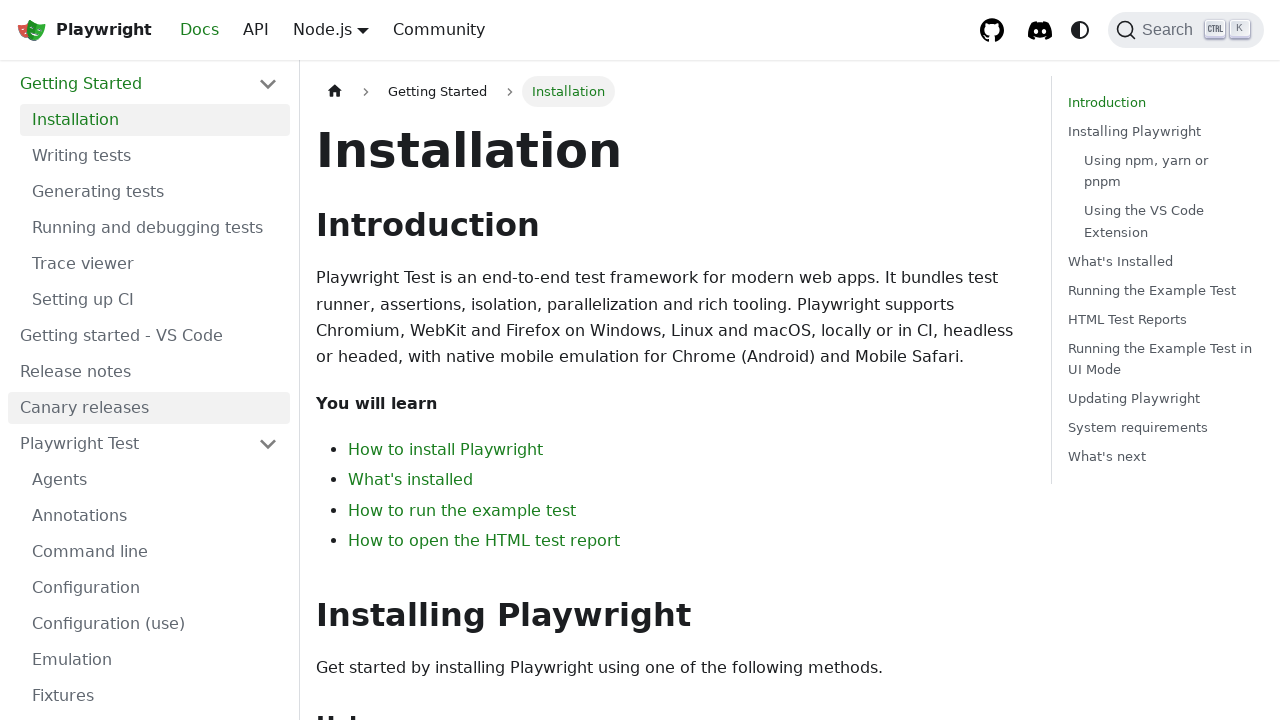

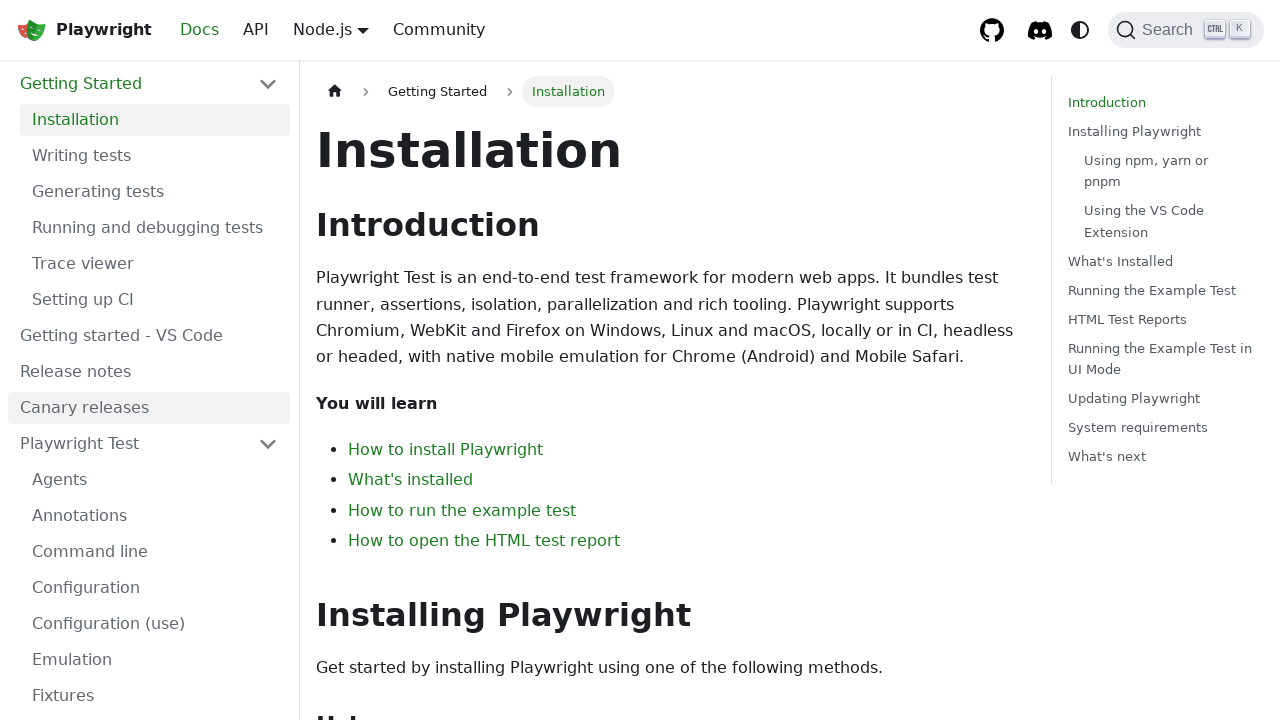